Navigates to an interactive SVG map of India and clicks on the Karnataka state region

Starting URL: https://www.amcharts.com/svg-maps/?map=india

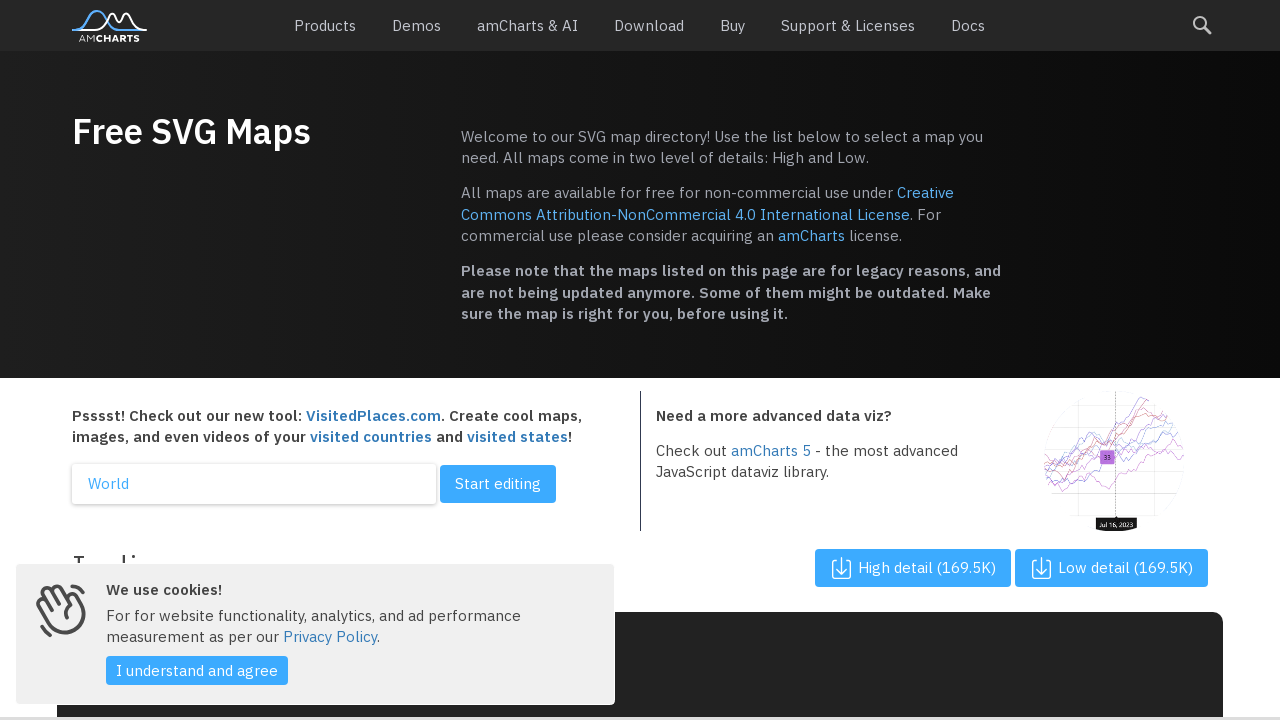

Navigated to AMCharts SVG map of India
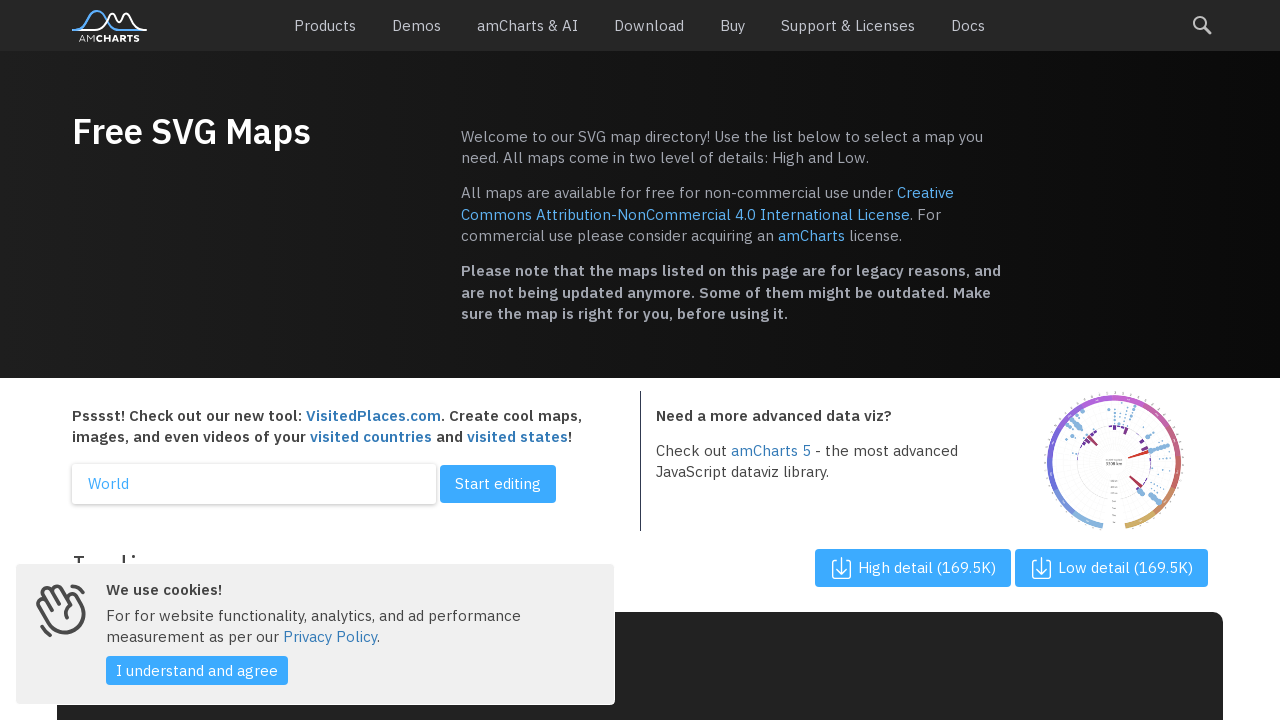

Located all SVG path elements representing states
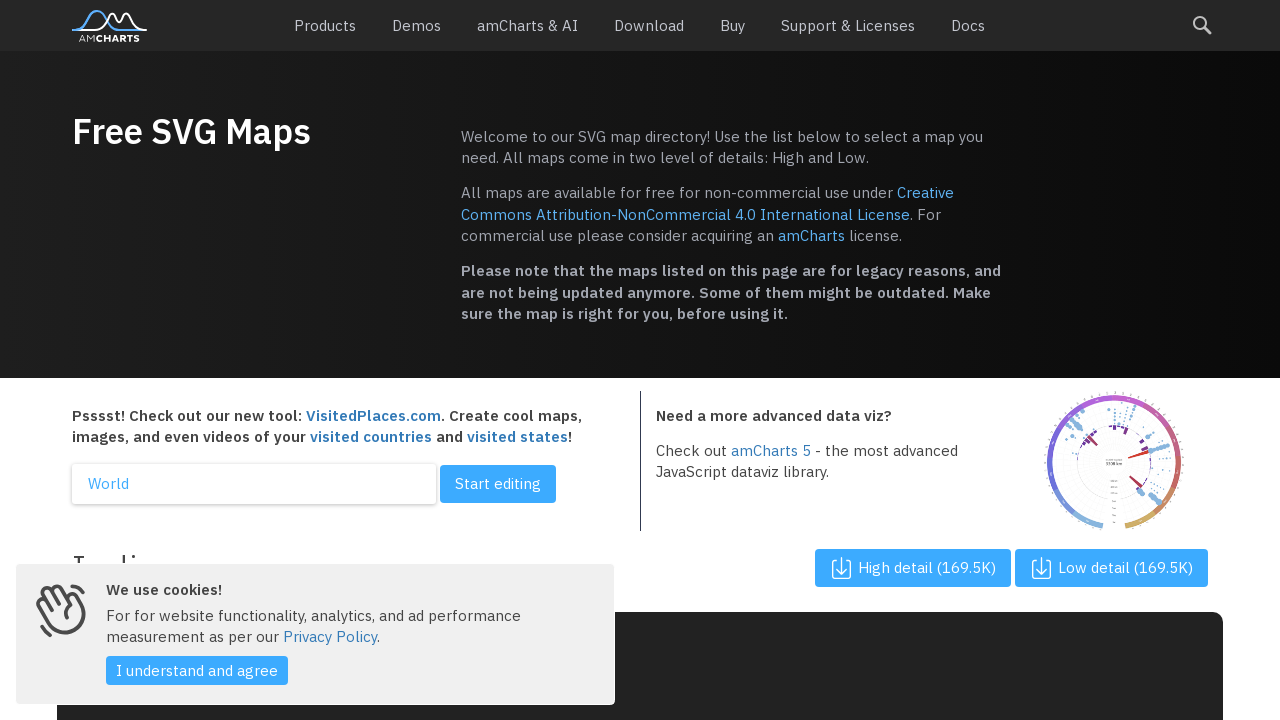

Found 0 state elements on the map
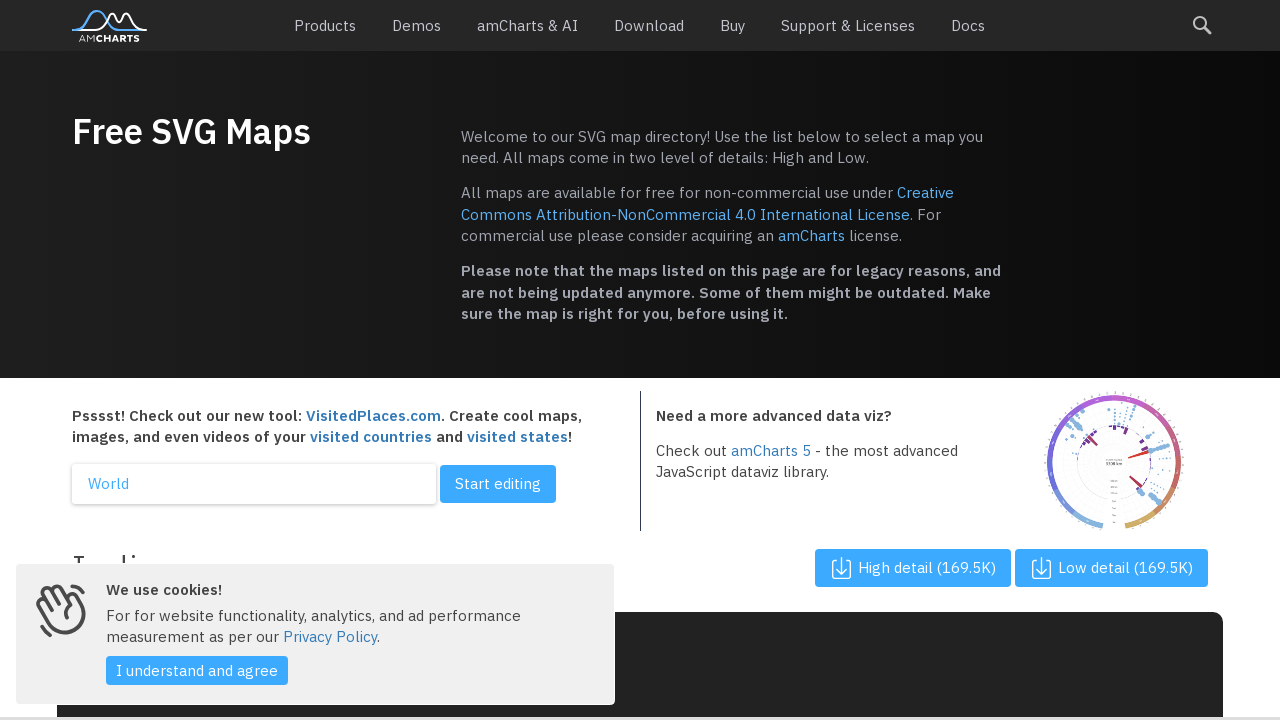

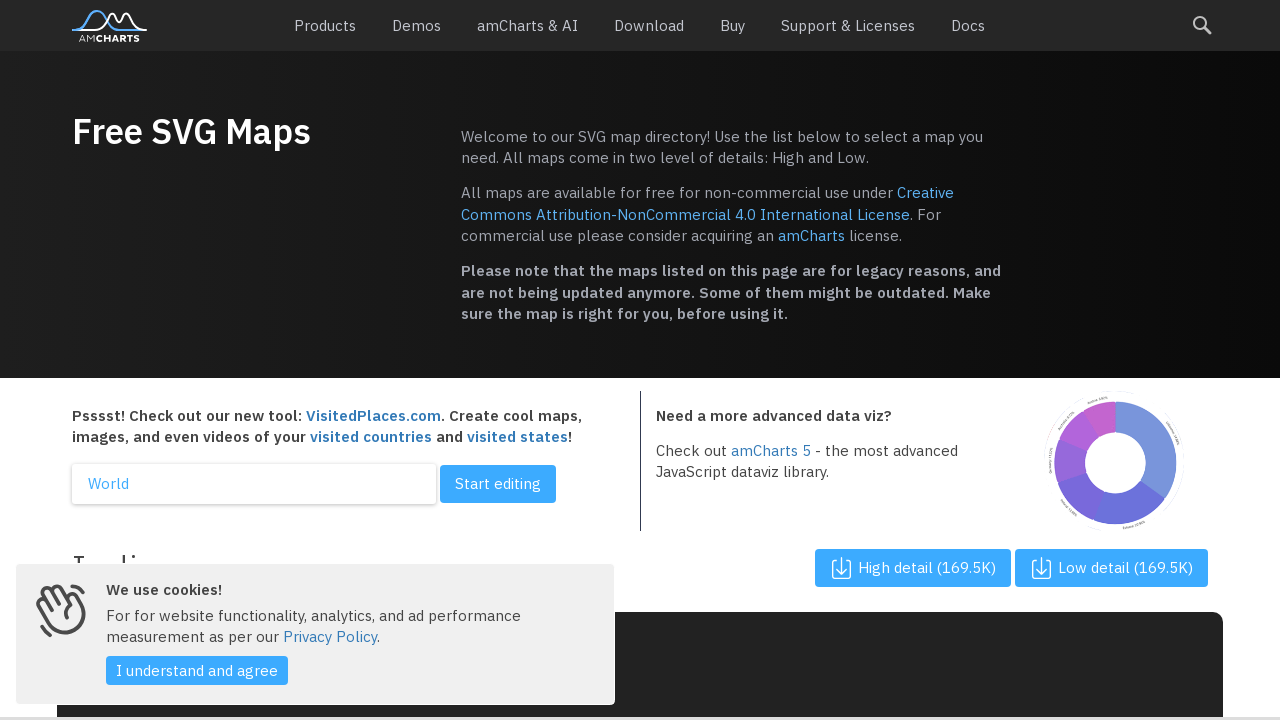